Tests form submission on a tutorial page by extracting a value from an image attribute, calculating a mathematical result, filling in the answer, checking required checkboxes, and submitting the form.

Starting URL: http://suninjuly.github.io/get_attribute.html

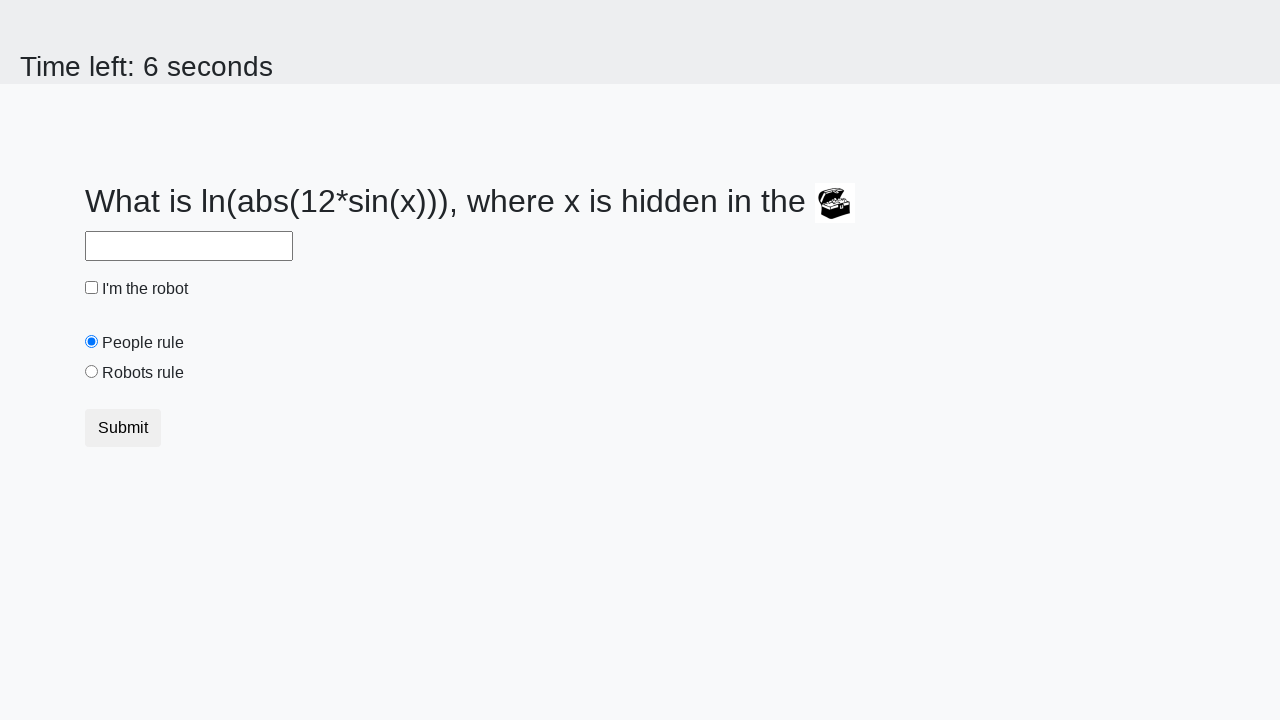

Located the treasure image element
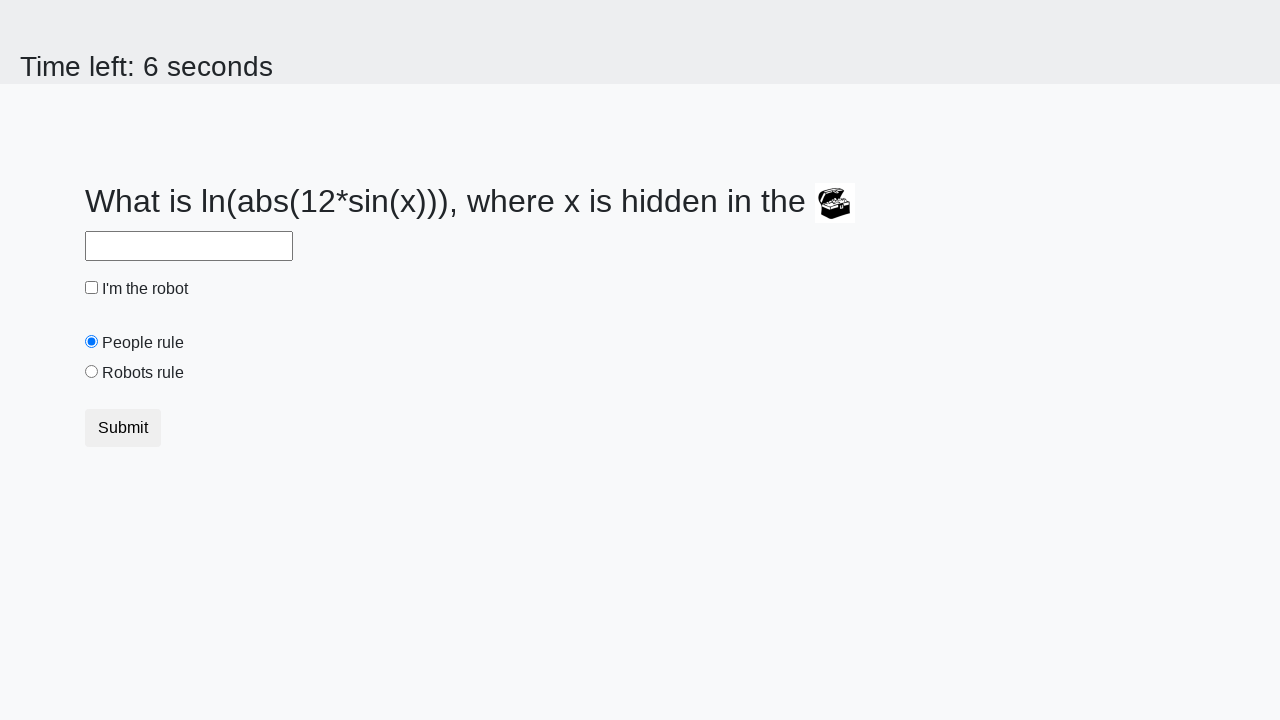

Extracted valuex attribute from treasure image: 957
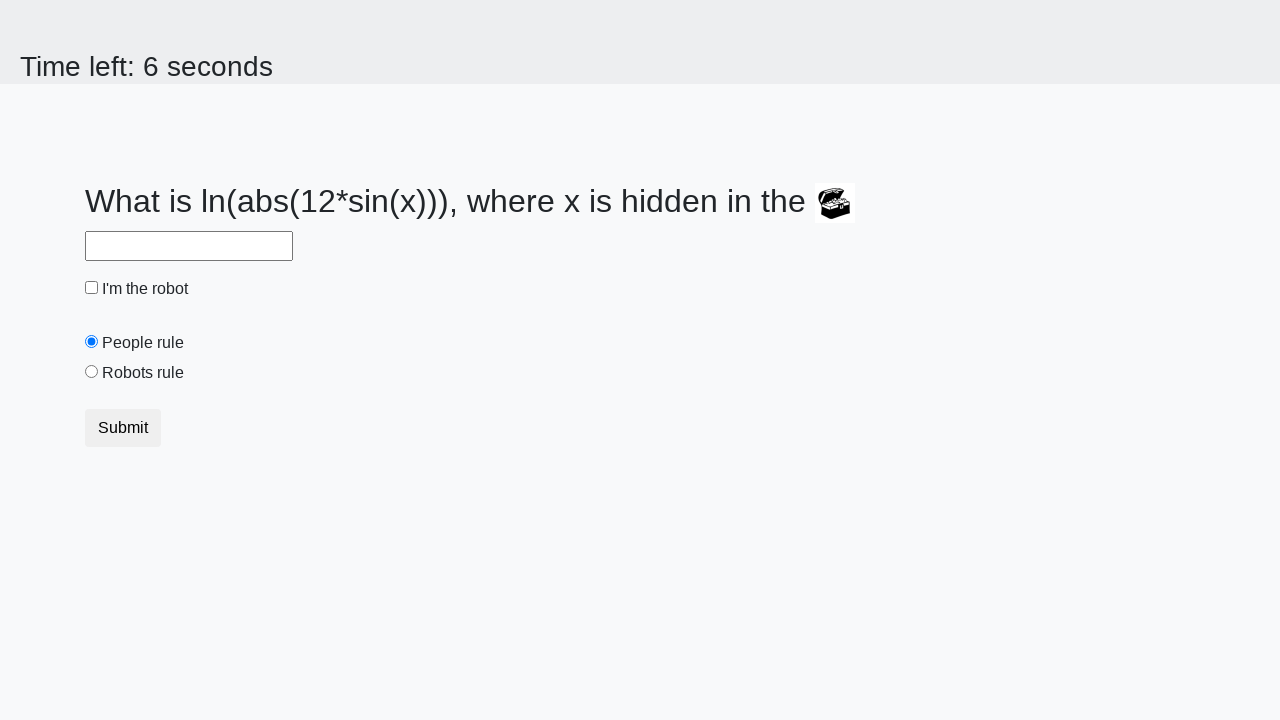

Calculated mathematical result: 2.4088724855663854
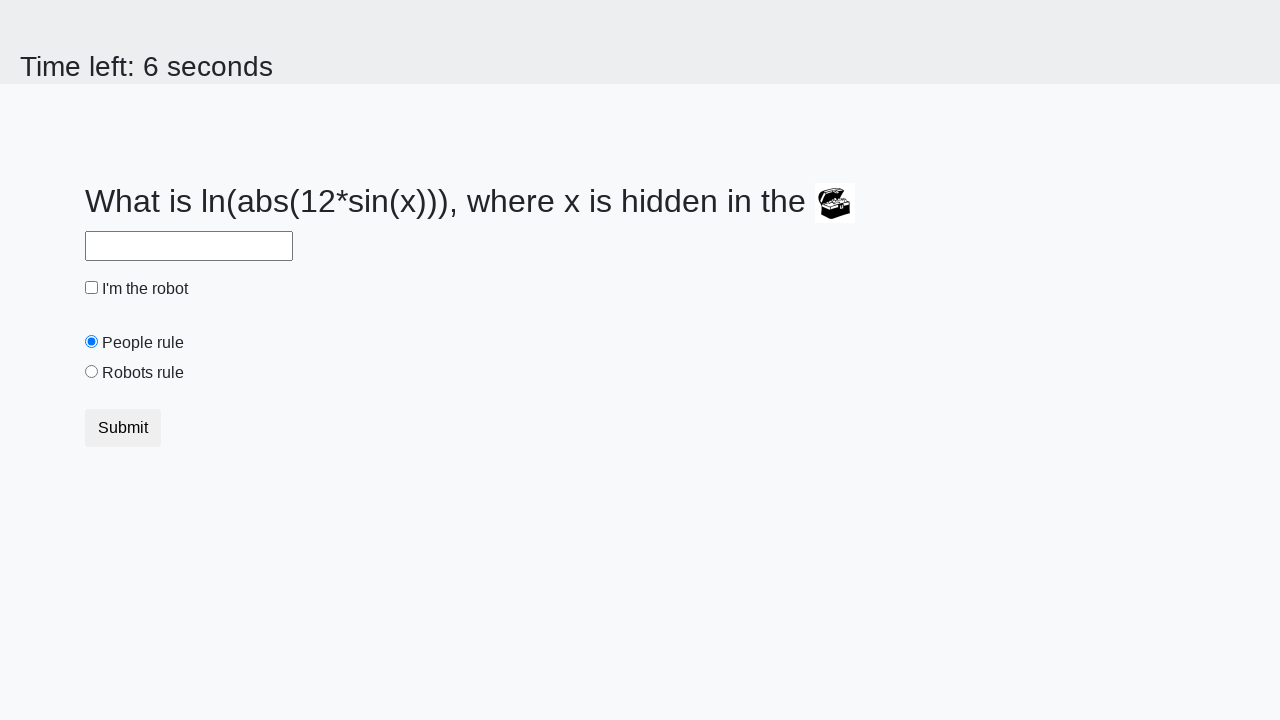

Filled answer field with calculated value: 2.4088724855663854 on #answer
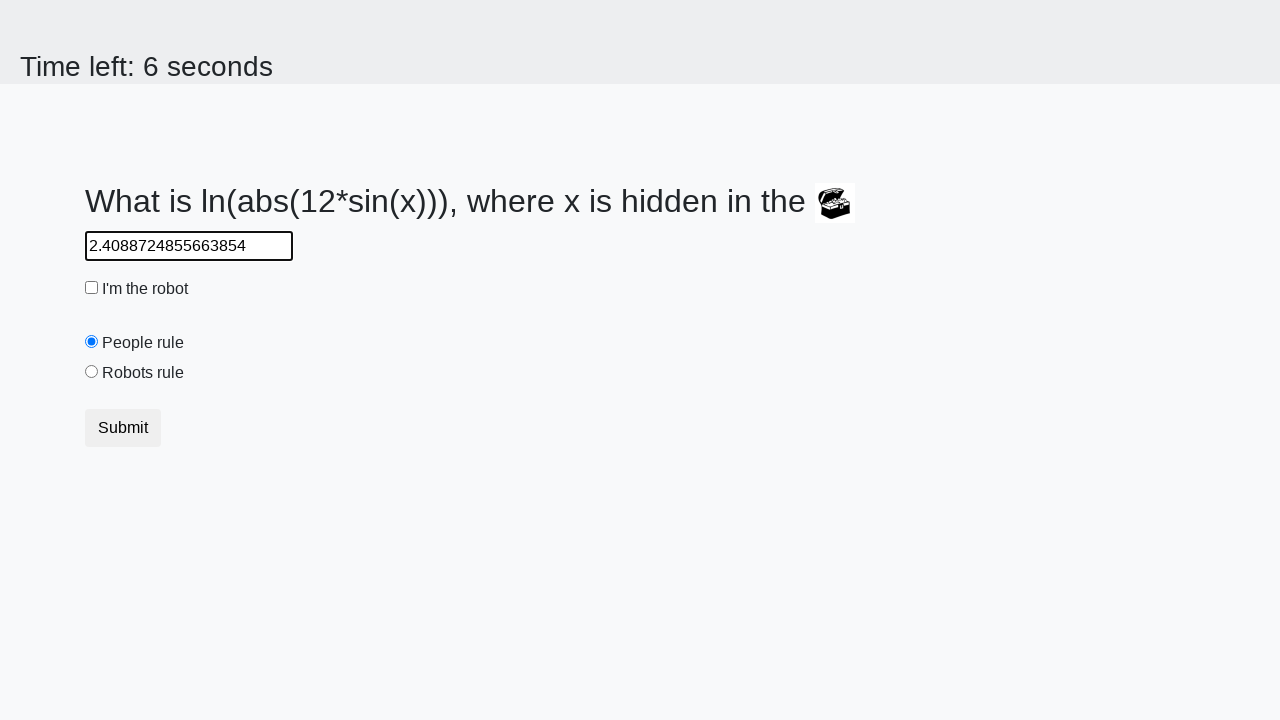

Checked the robot checkbox at (92, 288) on input#robotCheckbox.check-input
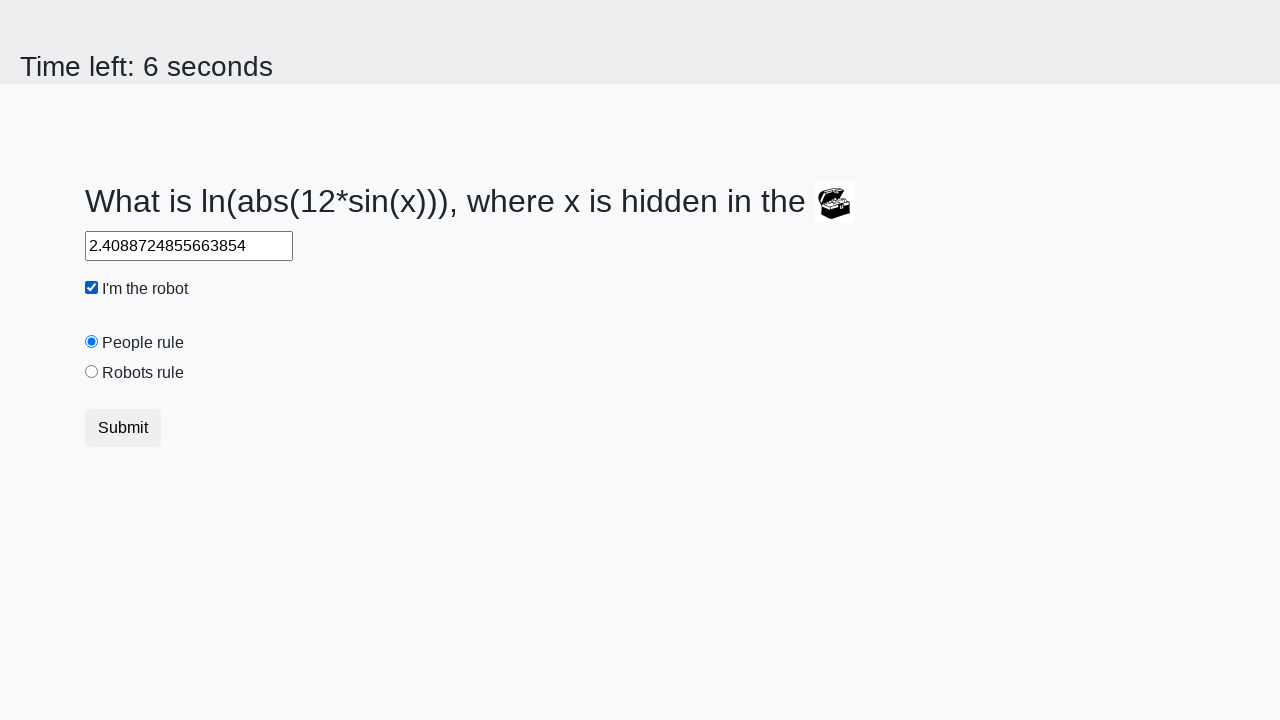

Checked the robots rule checkbox at (92, 372) on input#robotsRule.check-input
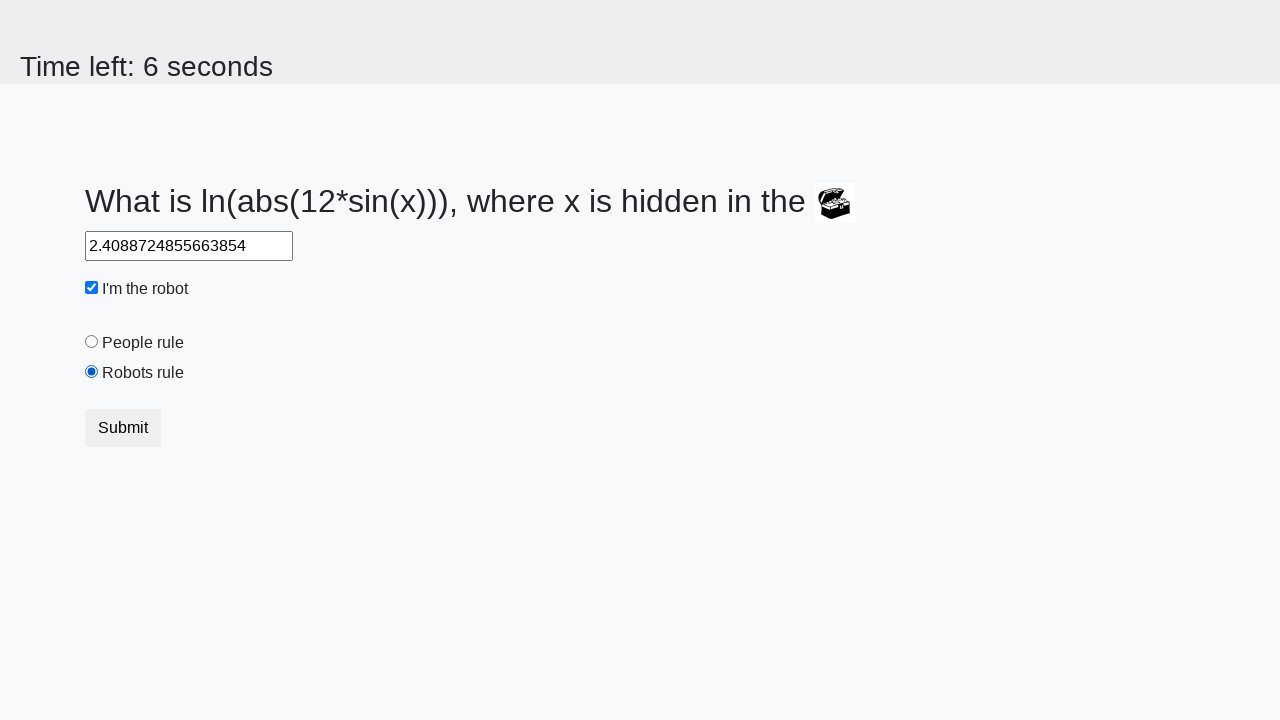

Clicked submit button to submit the form at (123, 428) on button.btn
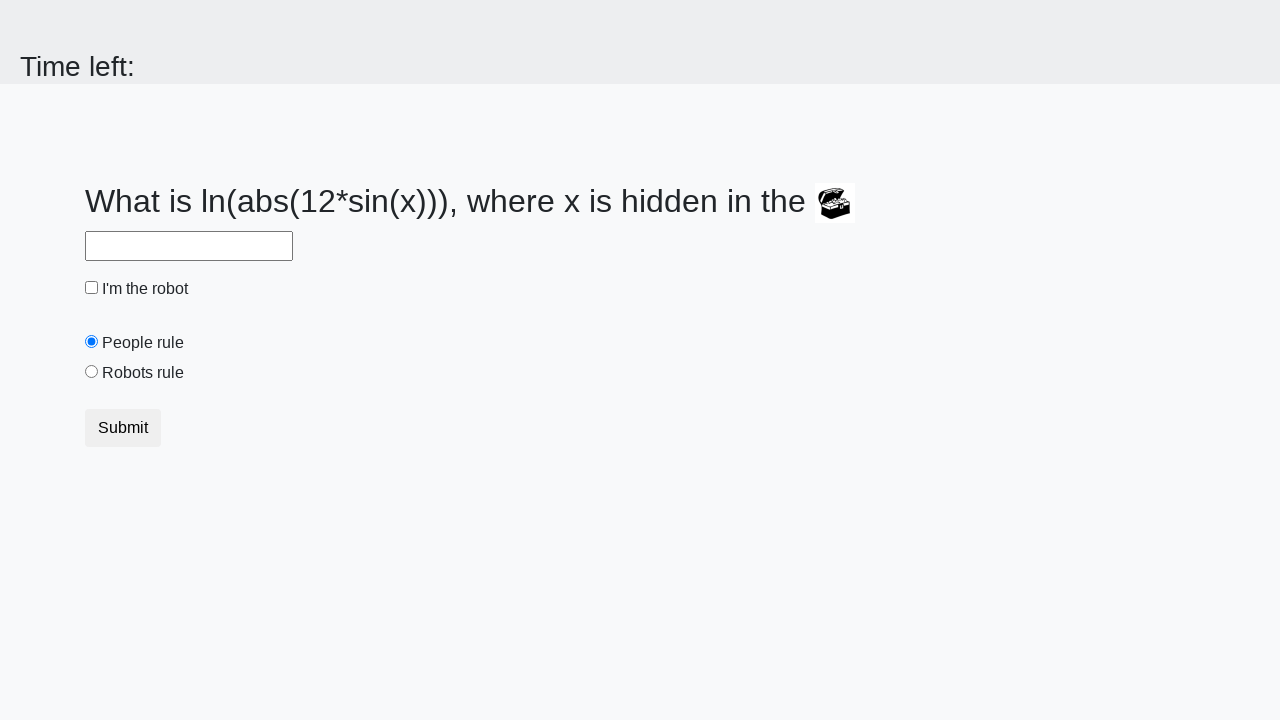

Waited 1 second for form processing
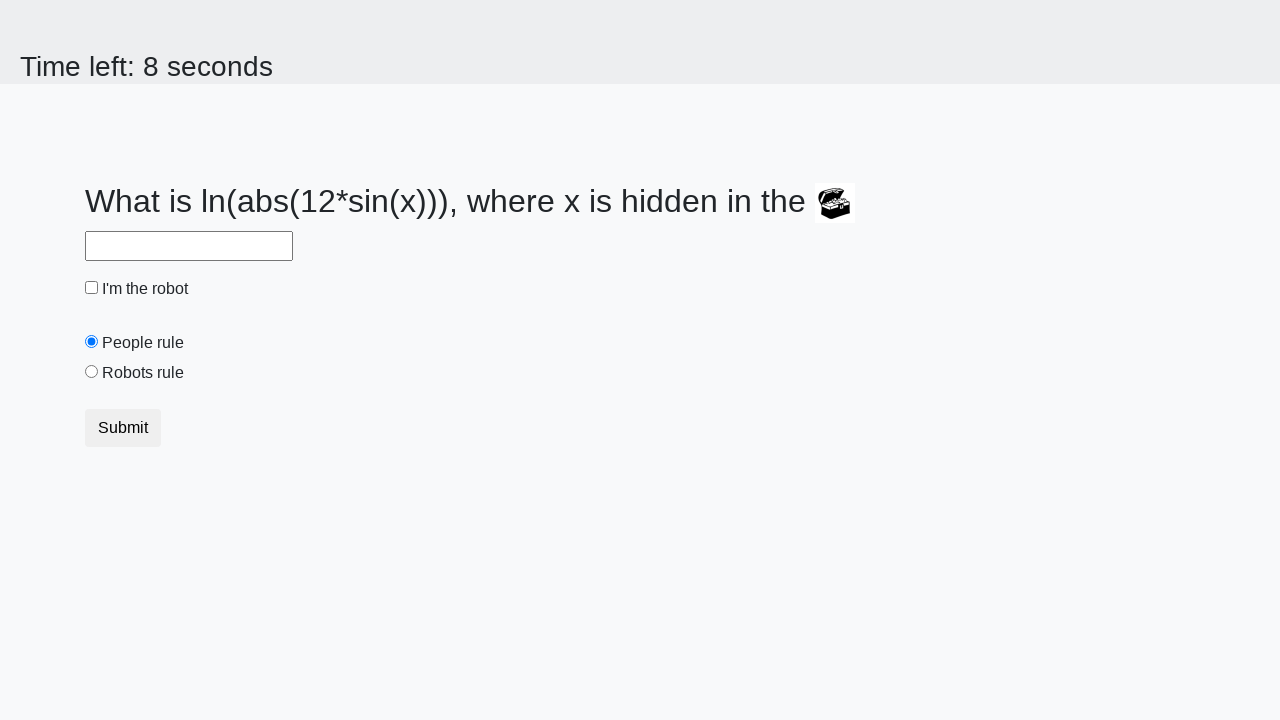

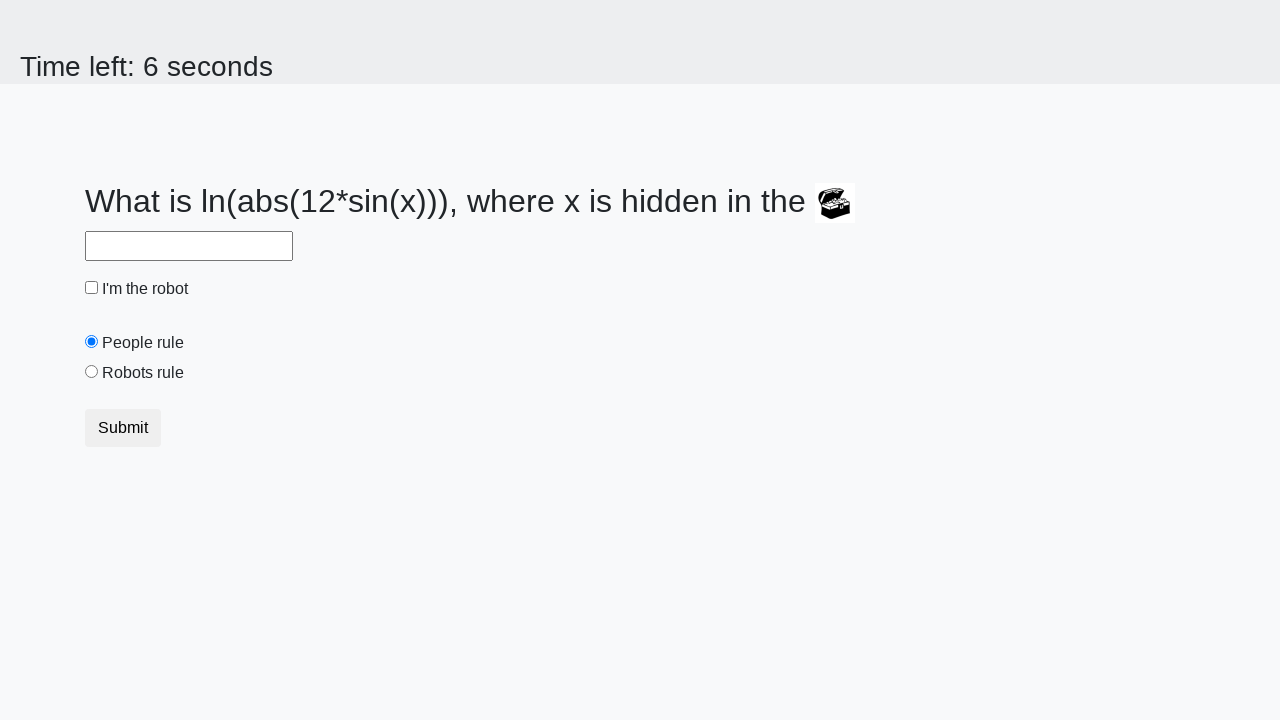